Tests element selection states by checking and toggling radio button and checkbox states

Starting URL: https://automationfc.github.io/basic-form/index.html

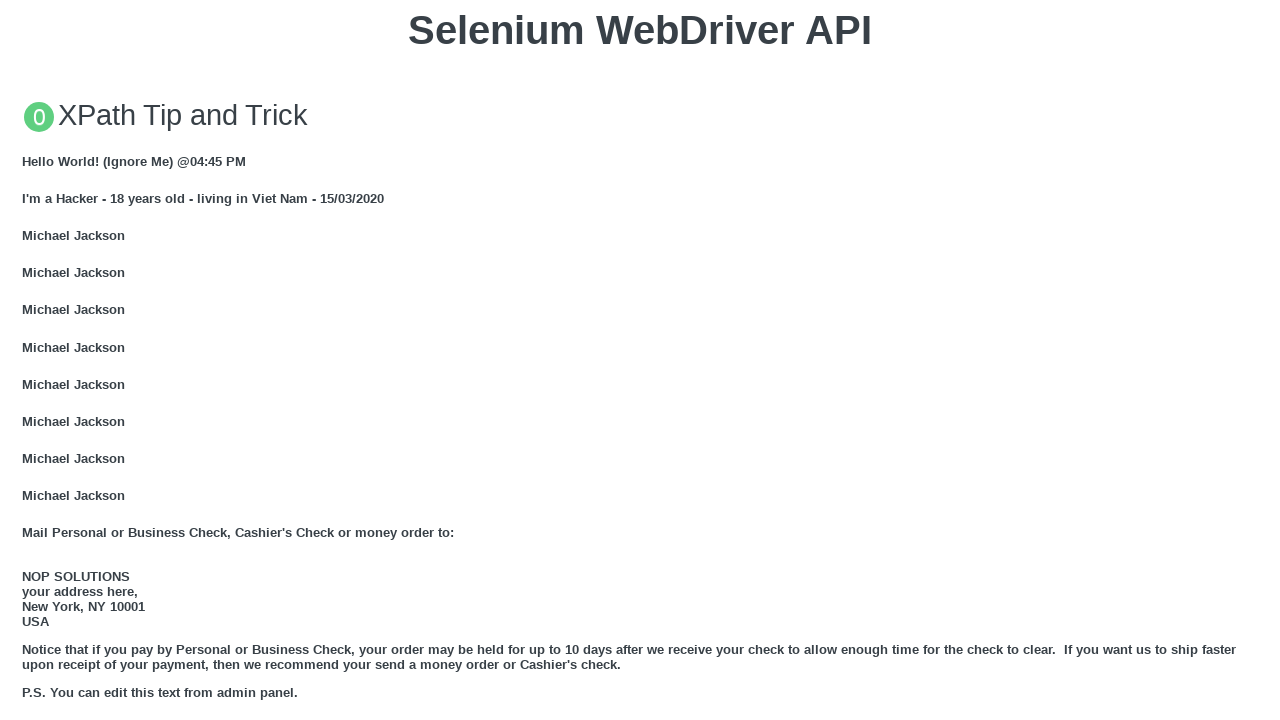

Verified that 'under_18' radio button is not checked initially
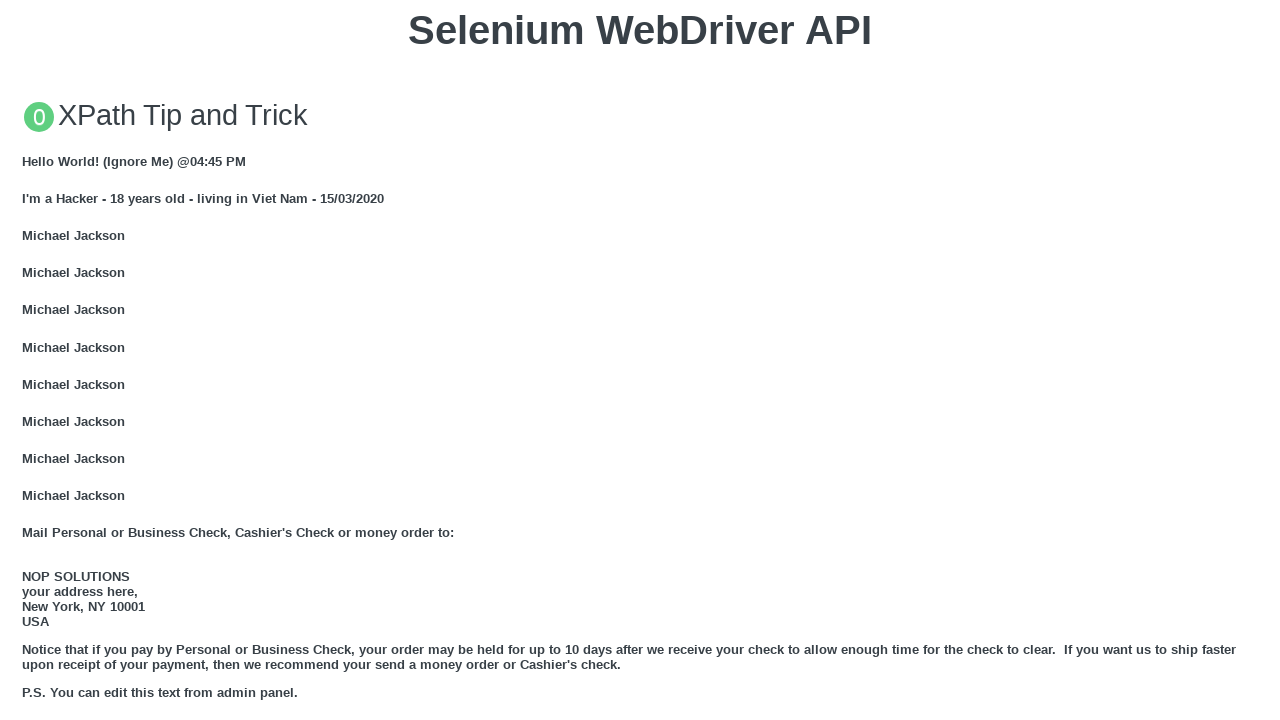

Verified that 'java' checkbox is not checked initially
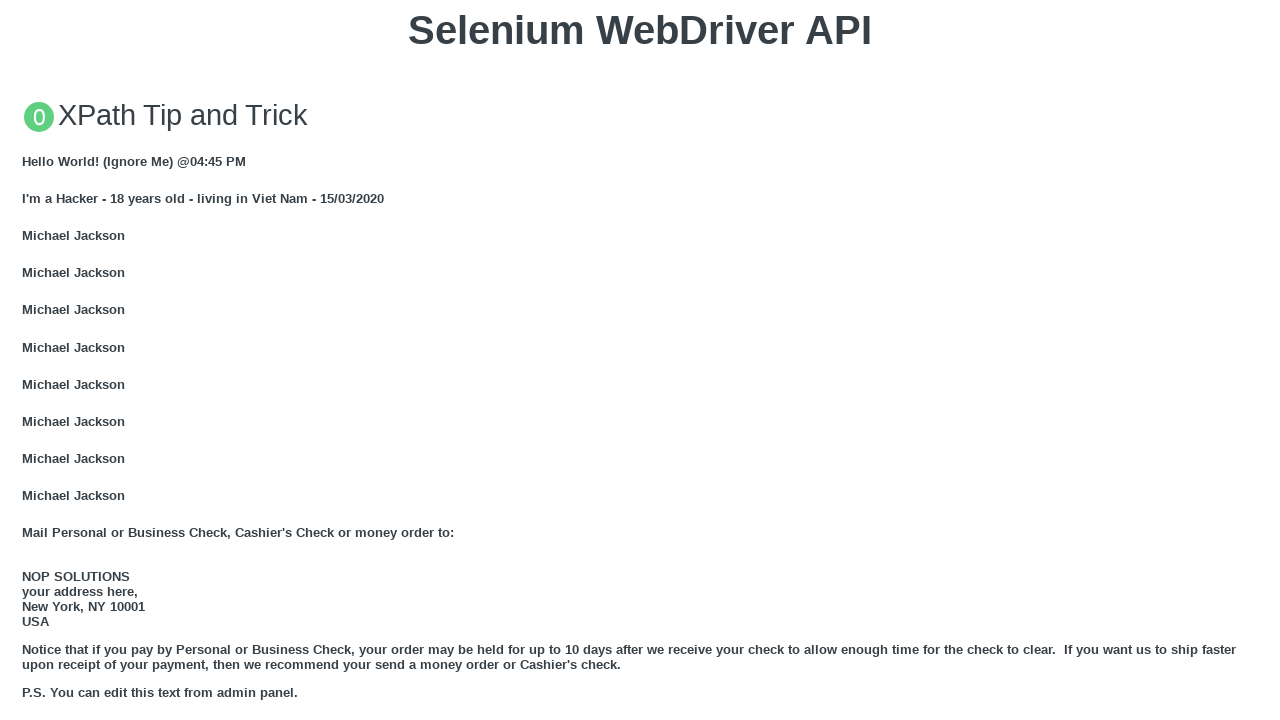

Clicked 'under_18' radio button to select it at (28, 360) on #under_18
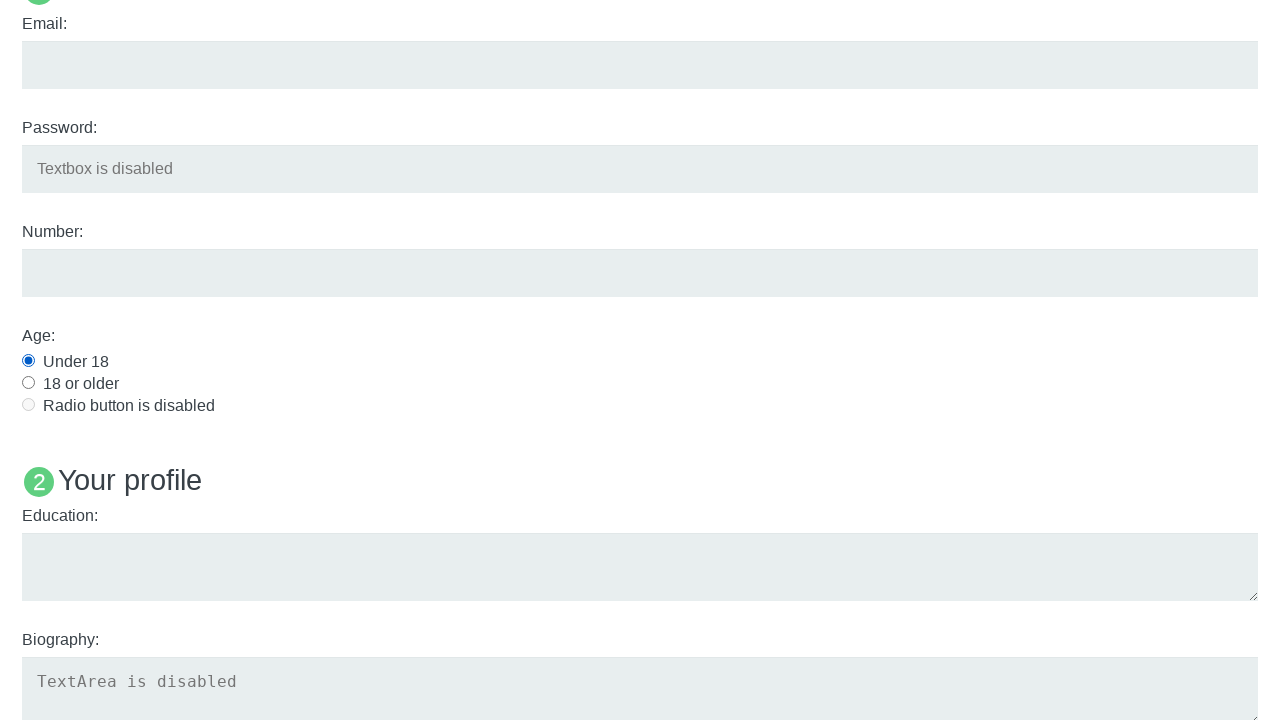

Clicked 'java' checkbox to select it at (28, 361) on #java
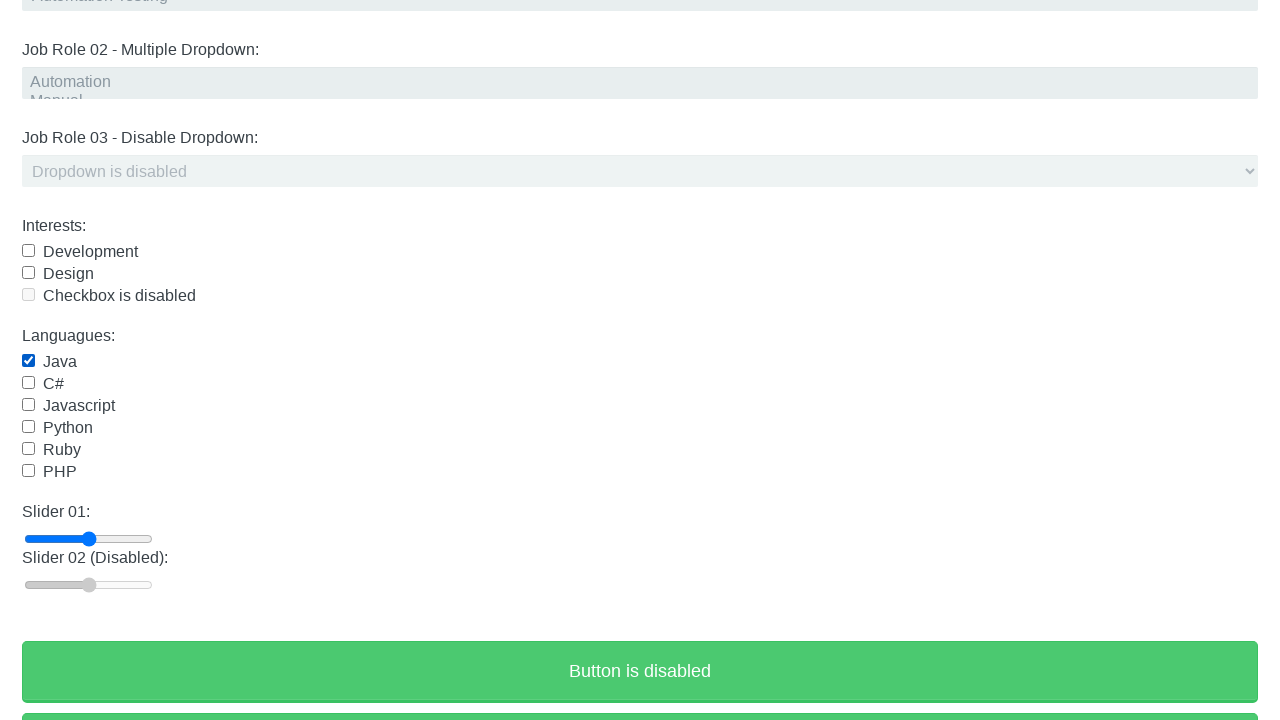

Verified that 'under_18' radio button is now checked
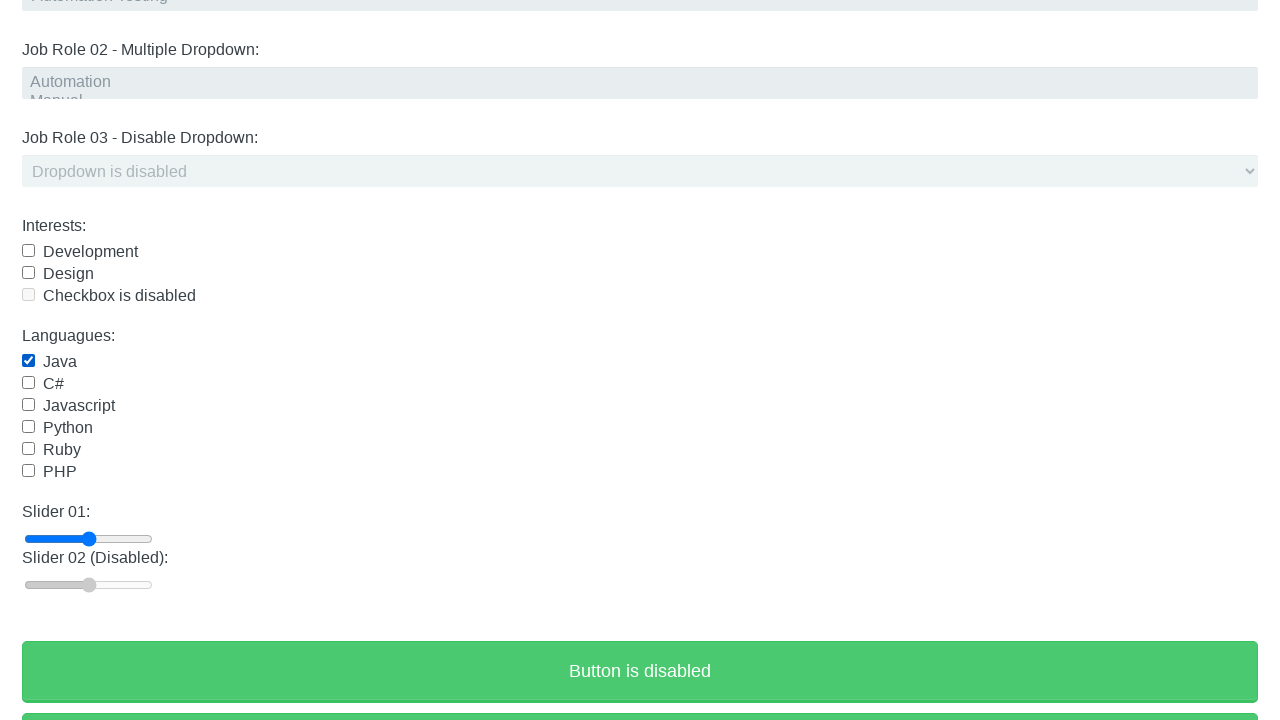

Verified that 'java' checkbox is now checked
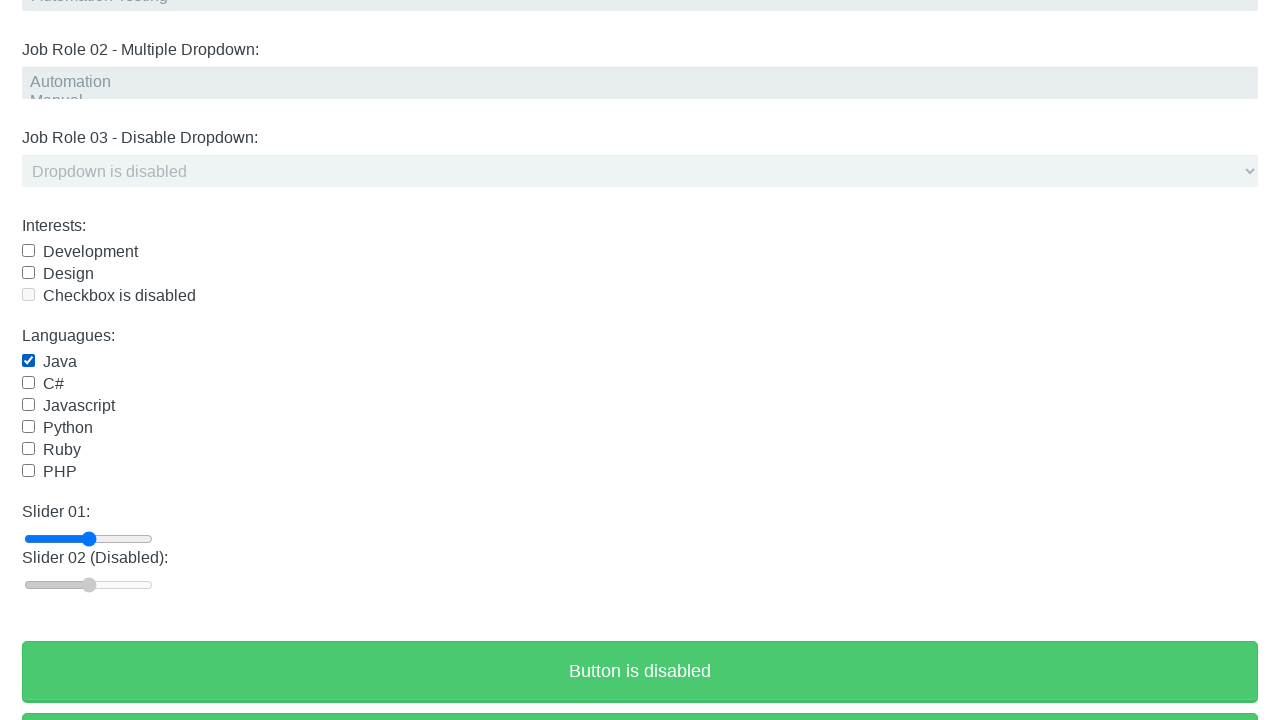

Clicked 'java' checkbox to uncheck it at (28, 361) on #java
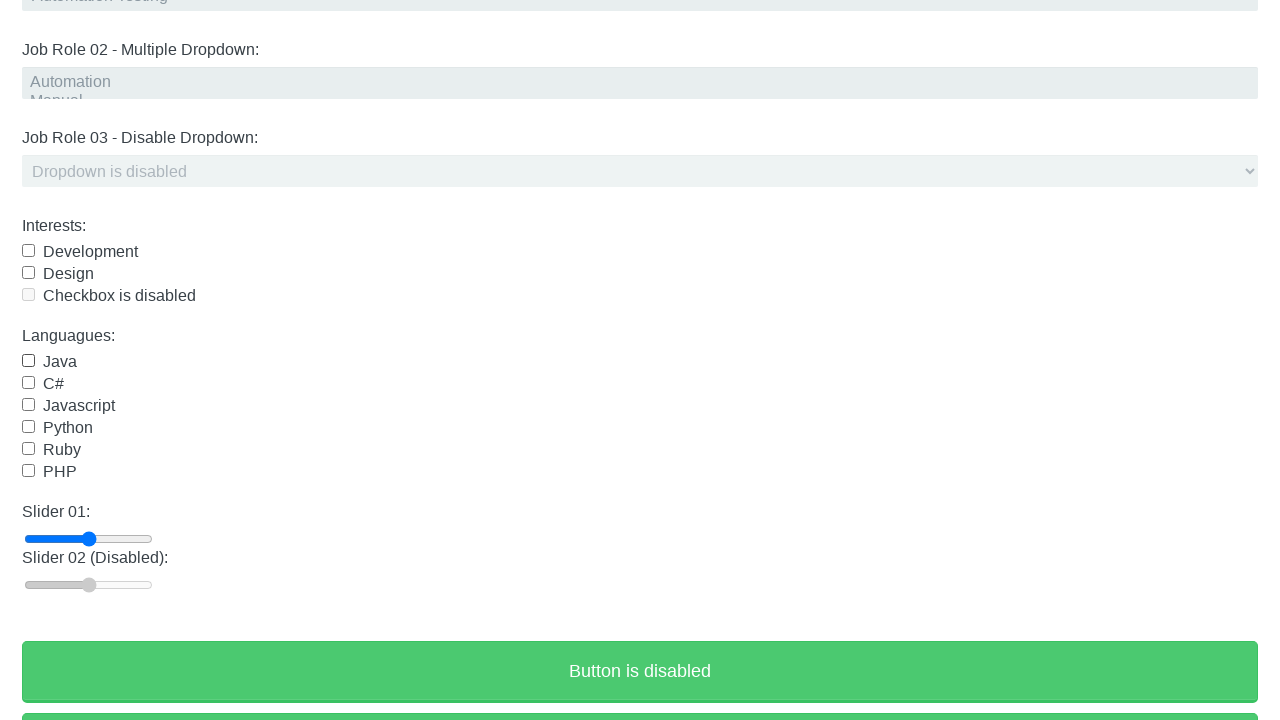

Verified that 'java' checkbox is now unchecked
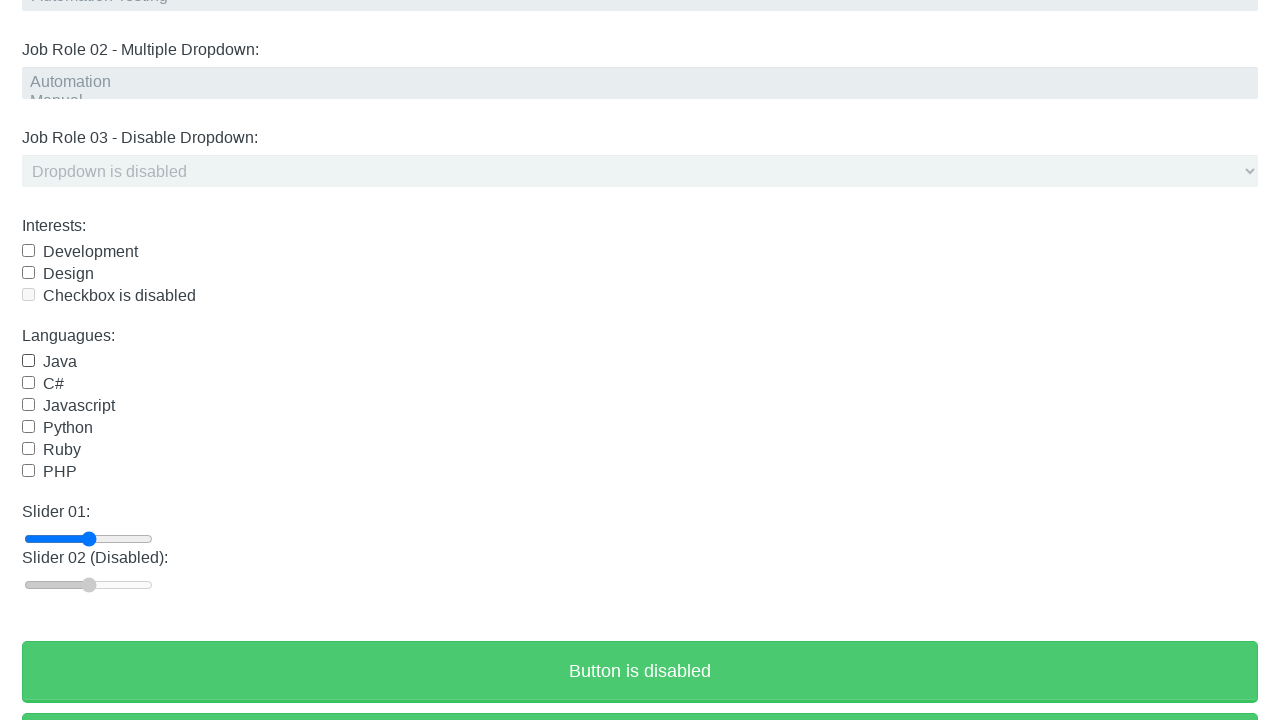

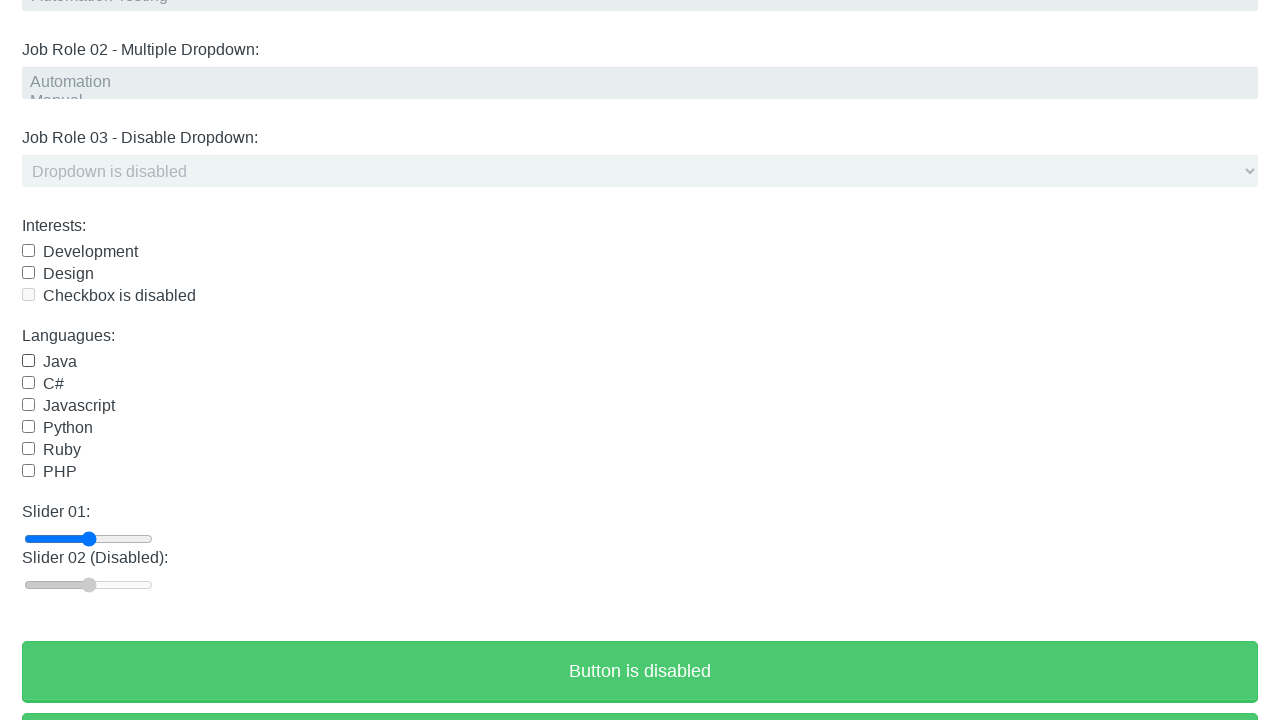